Tests email validation on a practice form by submitting invalid and valid email formats

Starting URL: https://demoqa.com/automation-practice-form

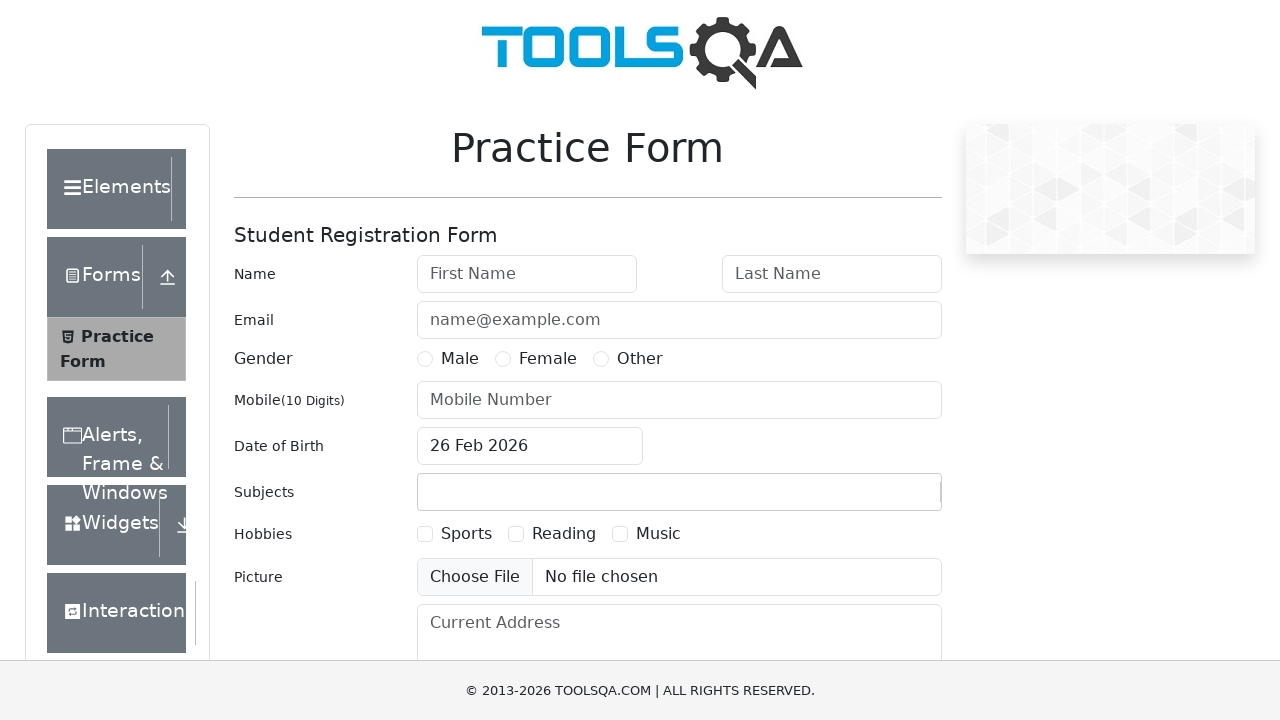

Filled email field with invalid format 'karunarathna' (no domain) on #userEmail
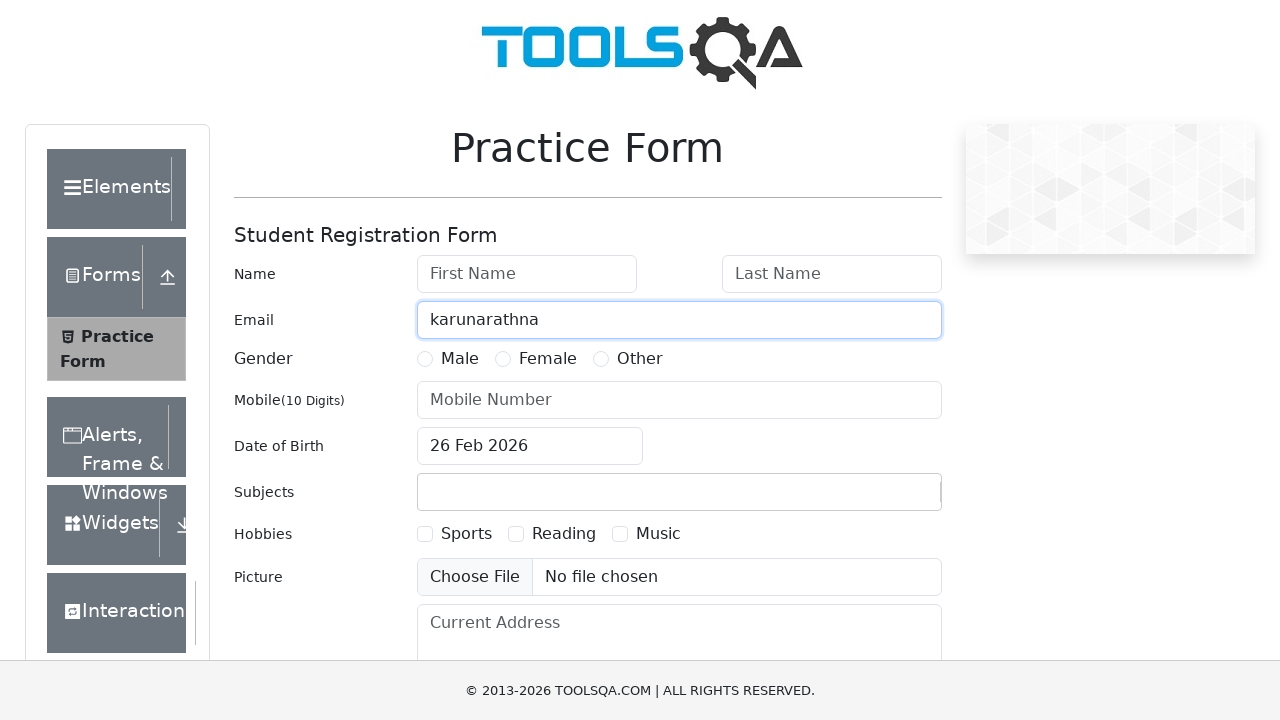

Clicked submit button to test invalid email without domain at (885, 499) on #submit
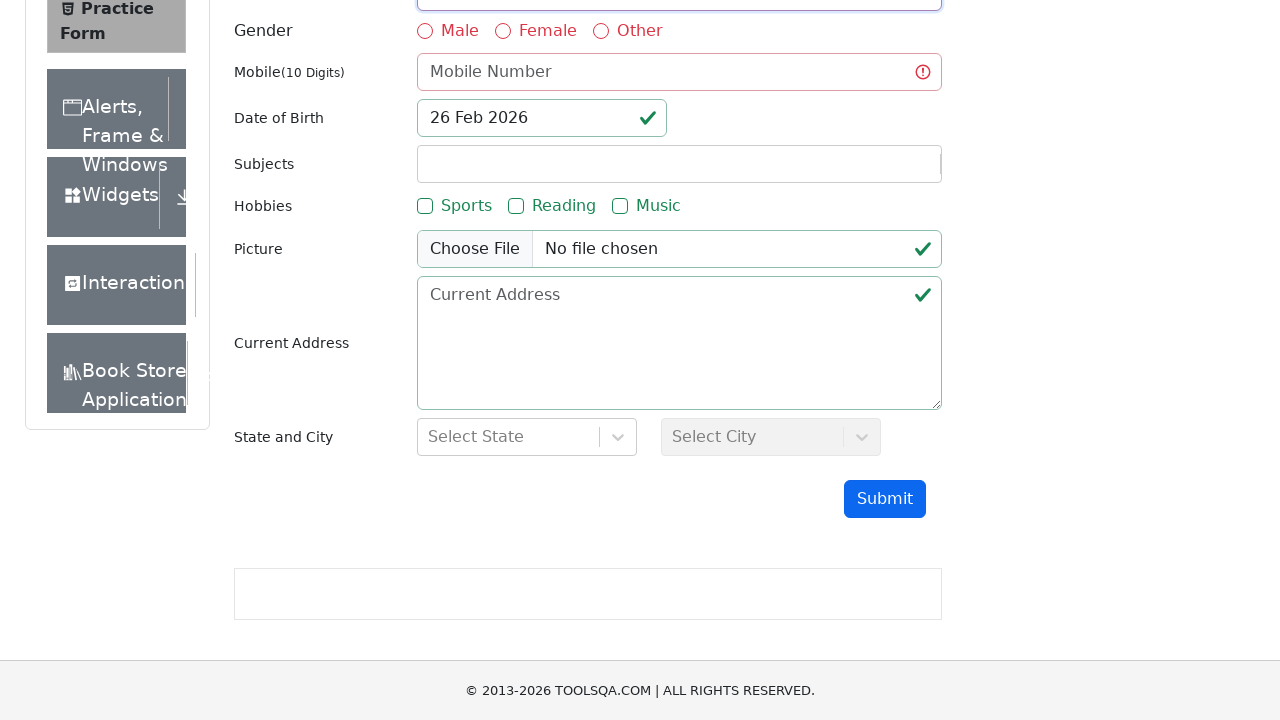

Waited 2 seconds for validation feedback on invalid email
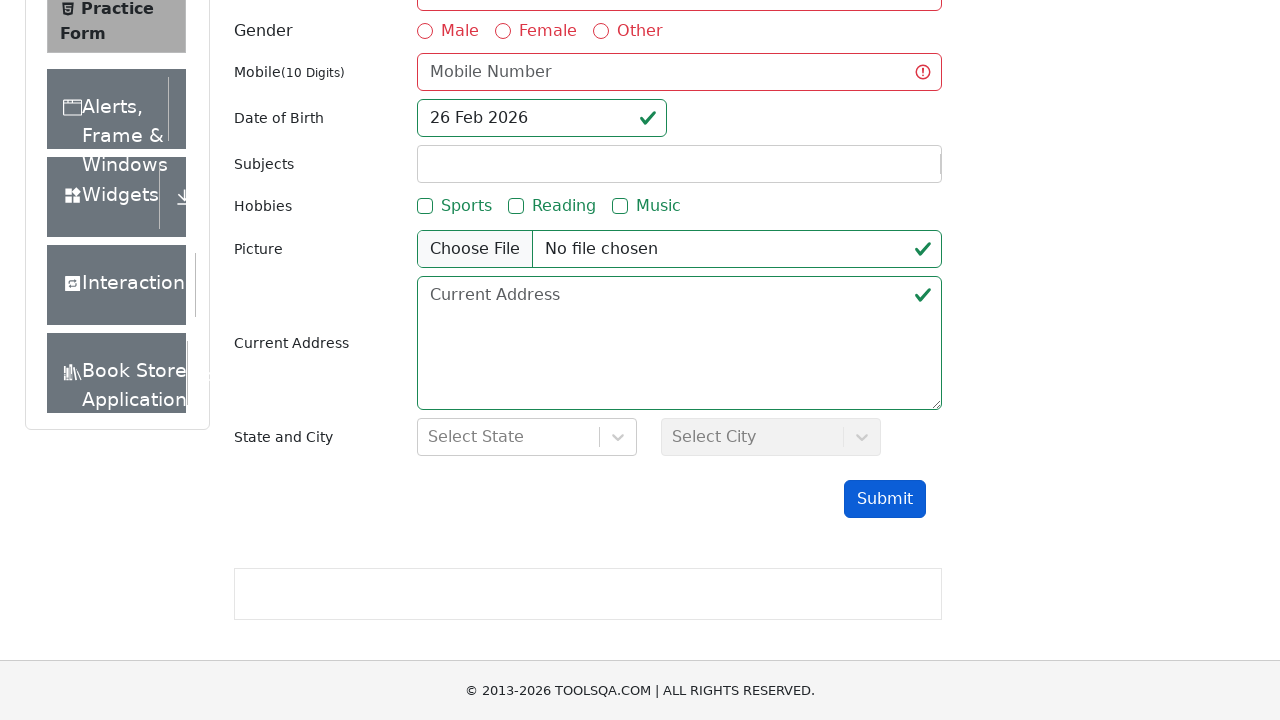

Cleared email field on #userEmail
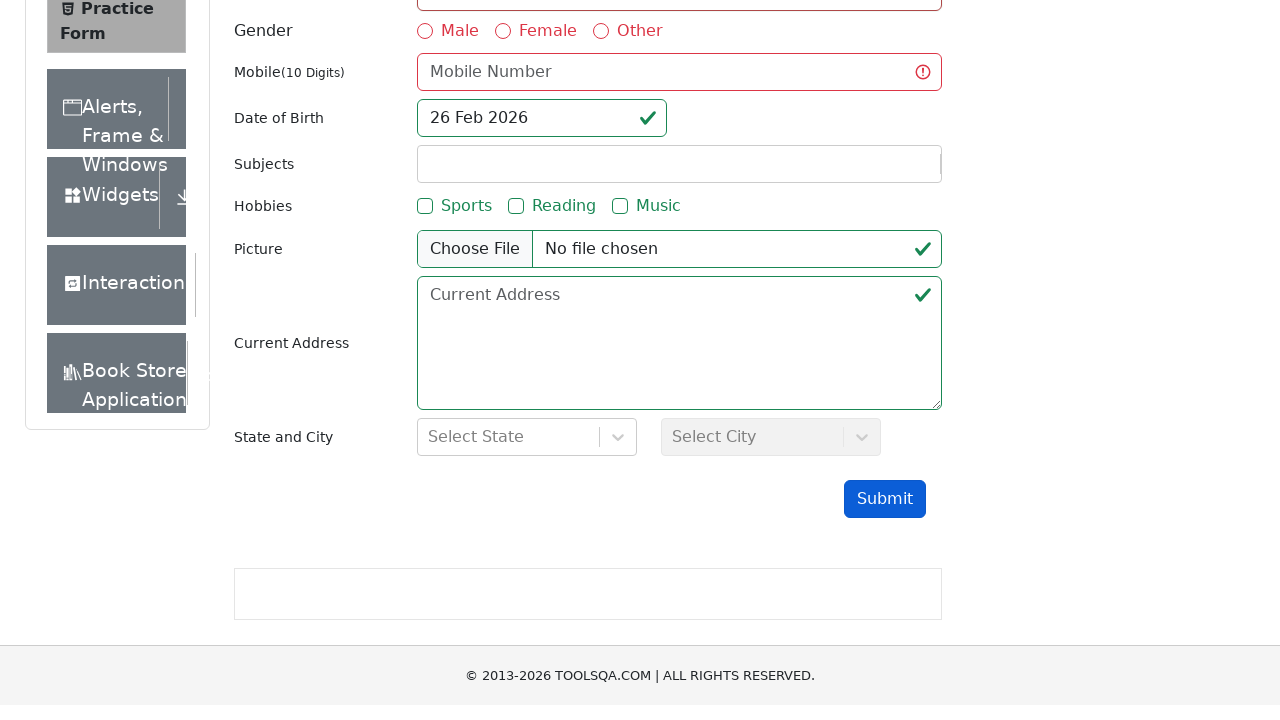

Filled email field with invalid format 'karunarathna@gmail' (incomplete domain) on #userEmail
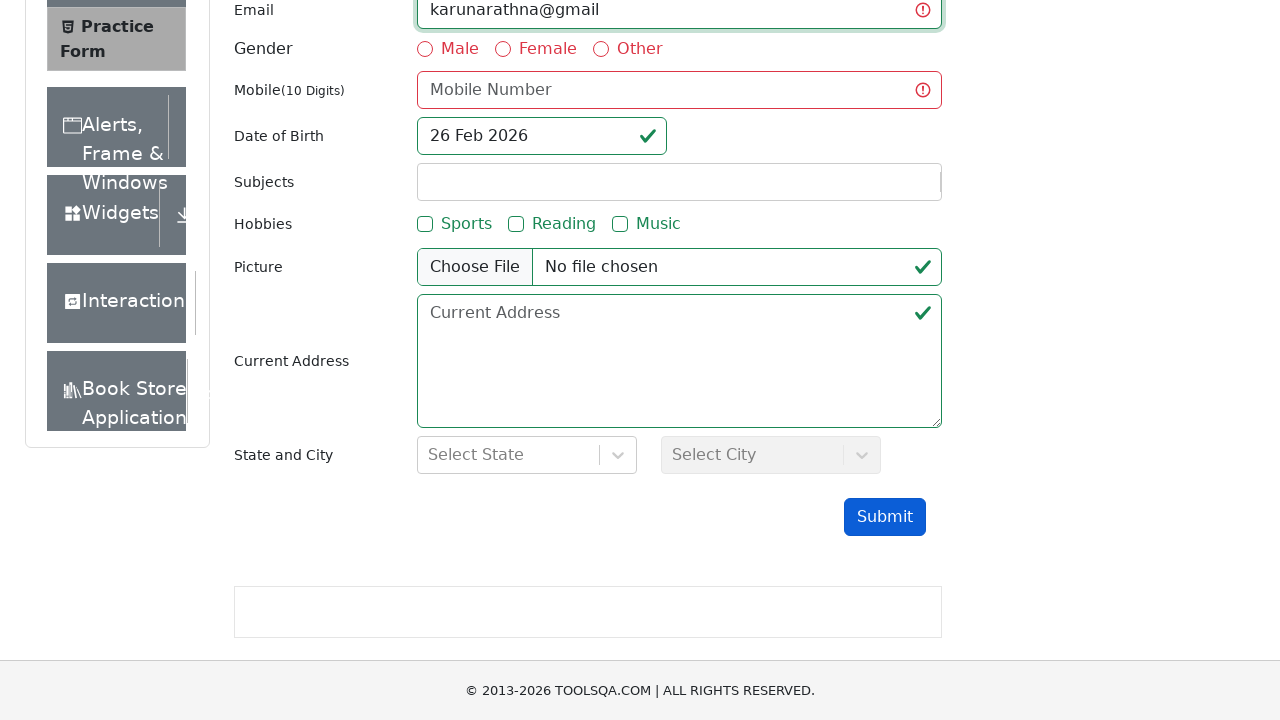

Clicked submit button to test invalid email with incorrect domain format at (885, 517) on #submit
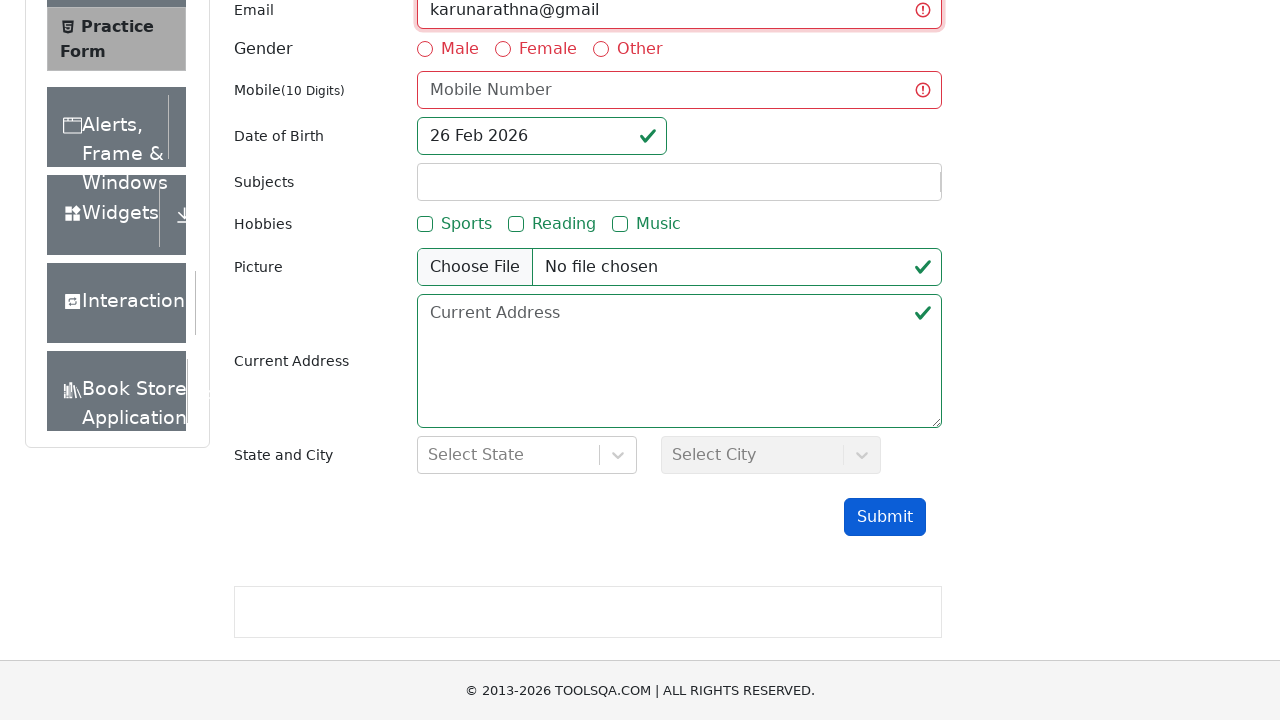

Waited 2 seconds for validation feedback on invalid email with incomplete domain
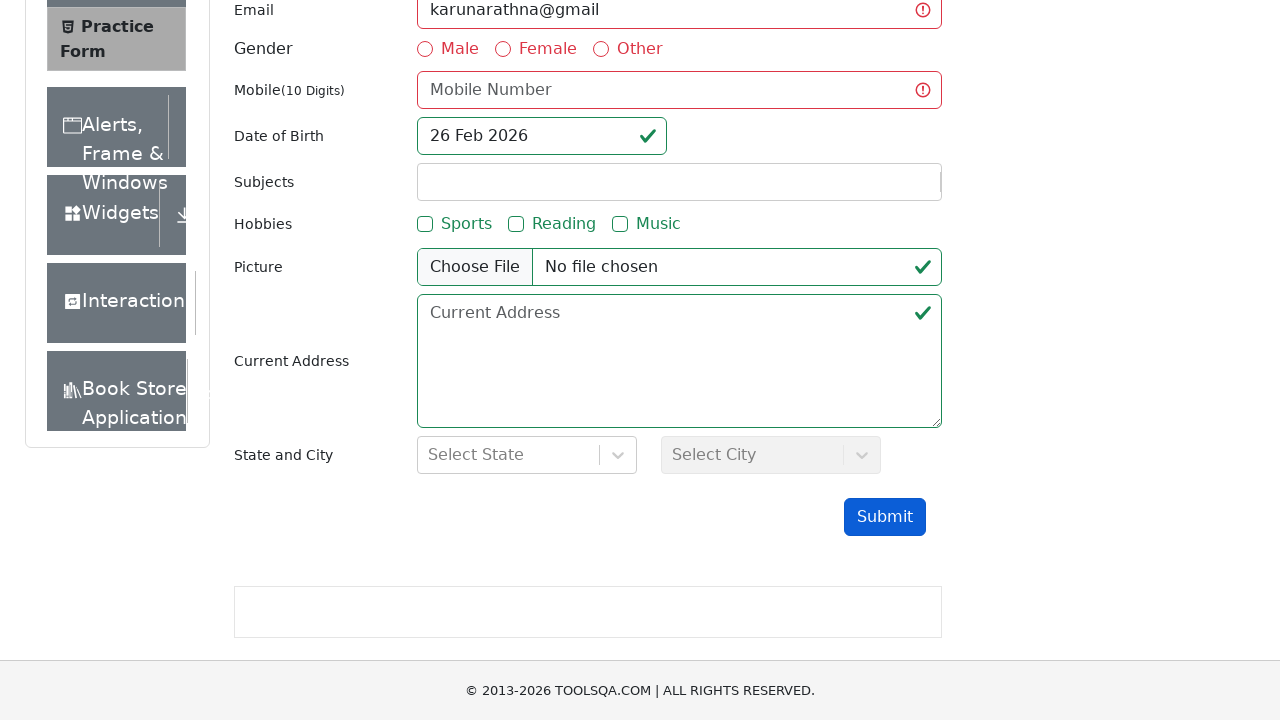

Cleared email field on #userEmail
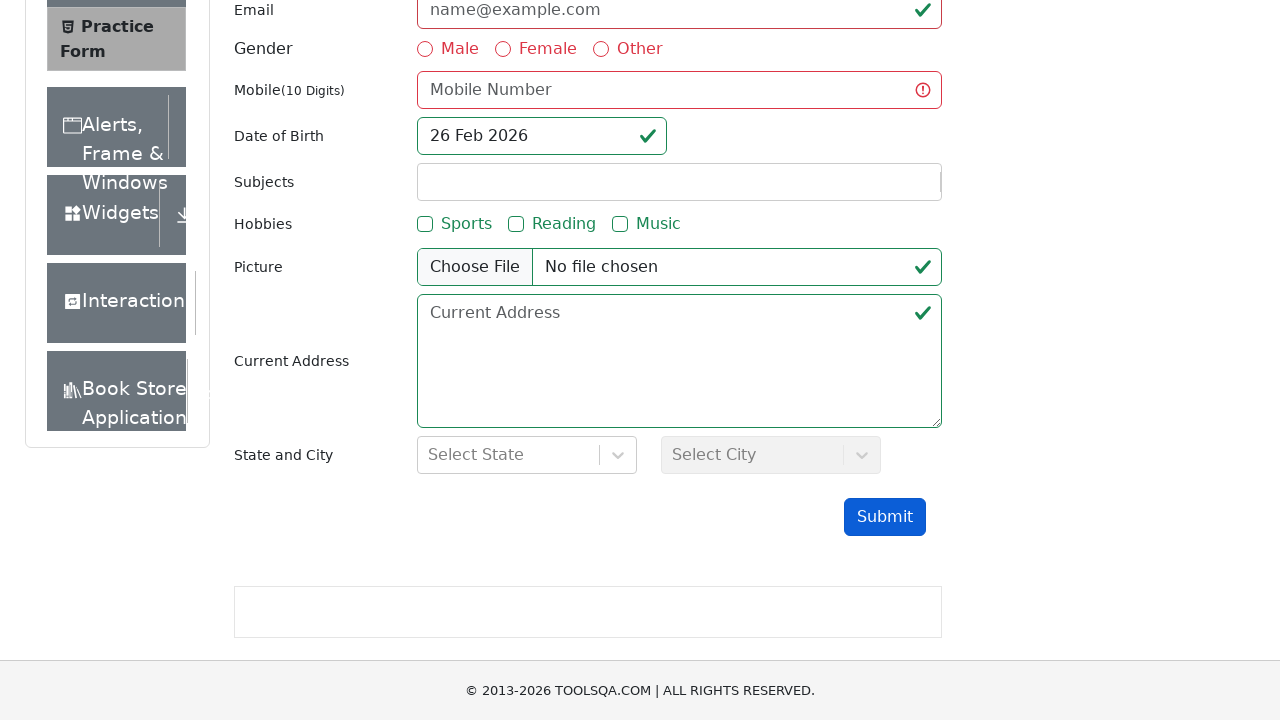

Filled email field with valid email format 'karunarathna@gmail.com' on #userEmail
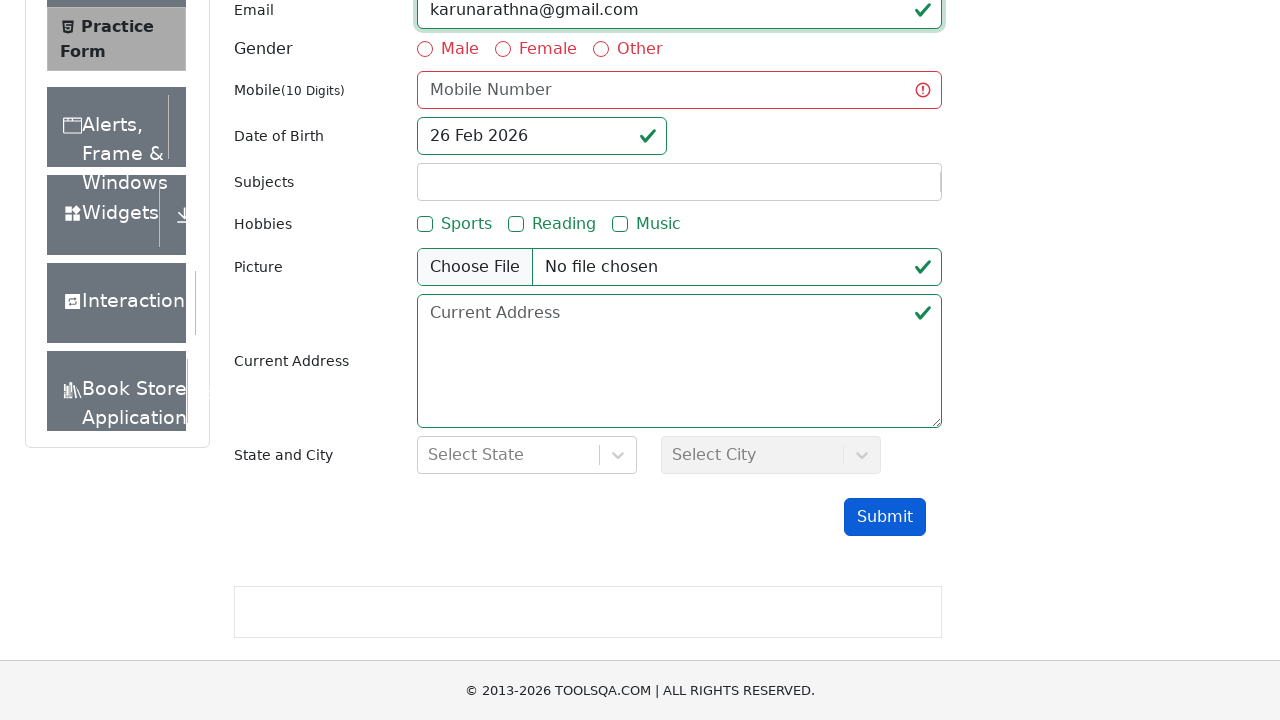

Clicked submit button to test valid email format at (885, 517) on #submit
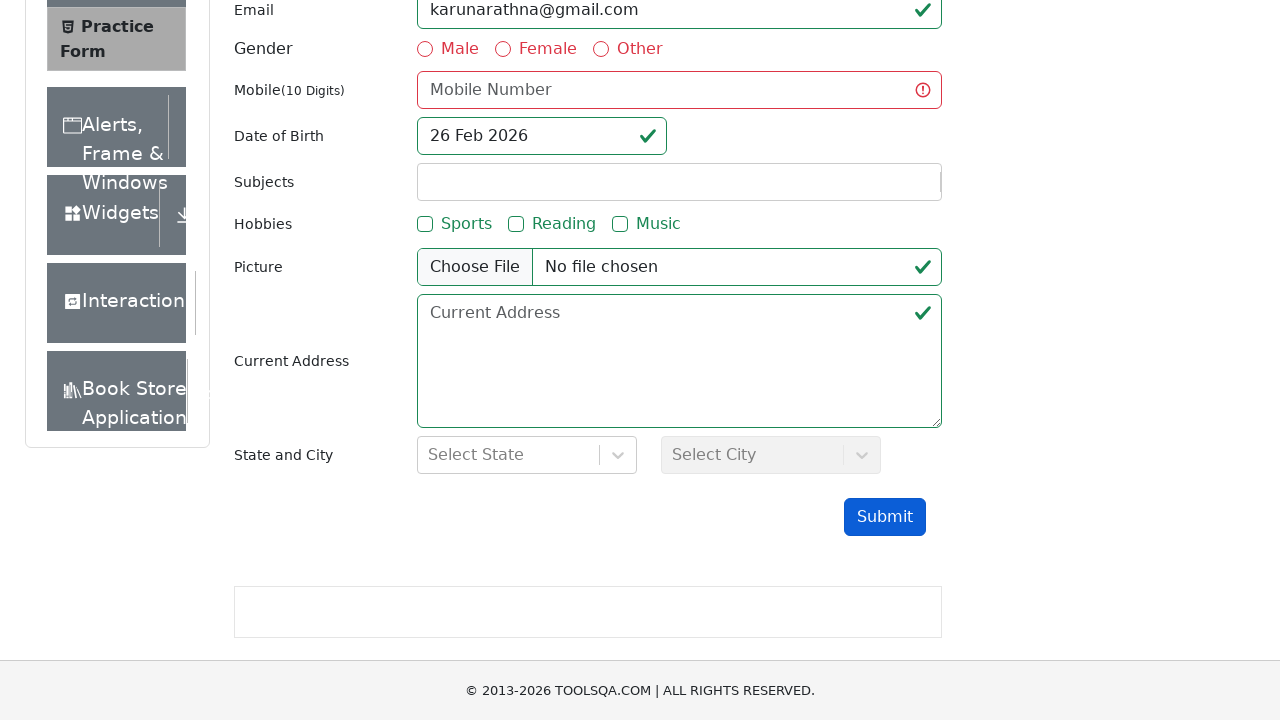

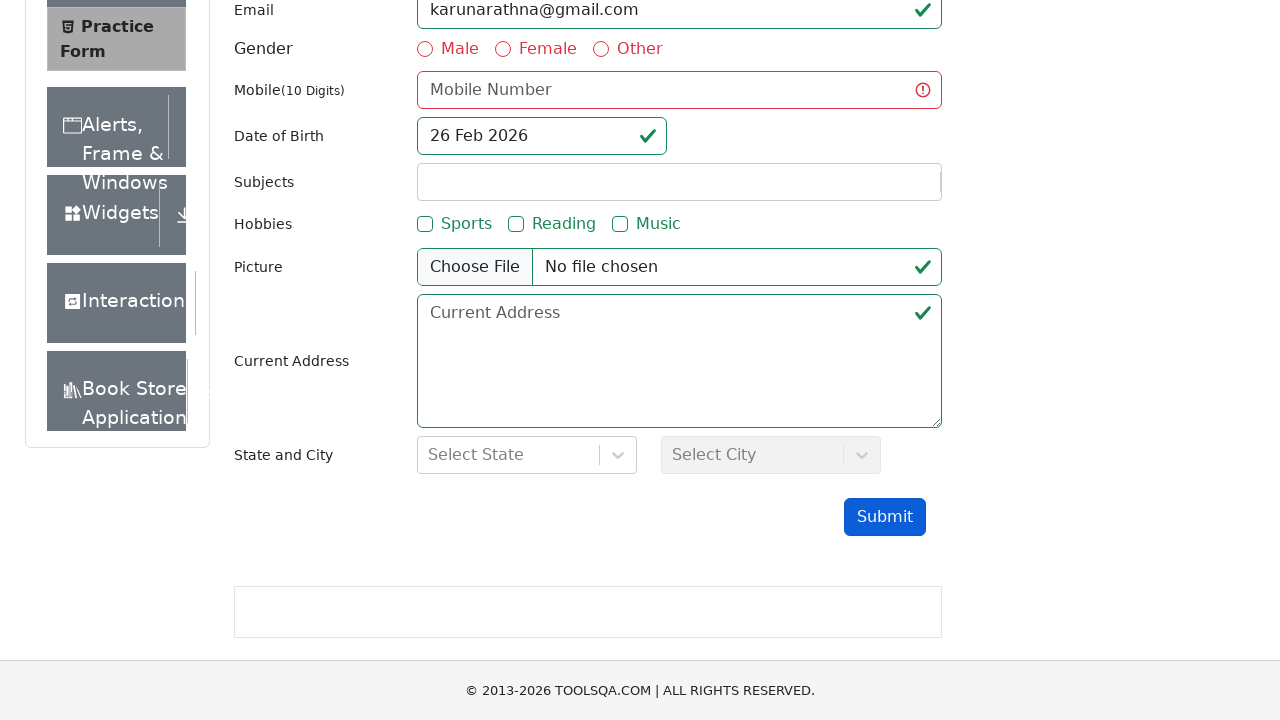